Handles JavaScript prompt by entering text and accepting/dismissing the alert

Starting URL: http://www.tizag.com/javascriptT/javascriptprompt.php

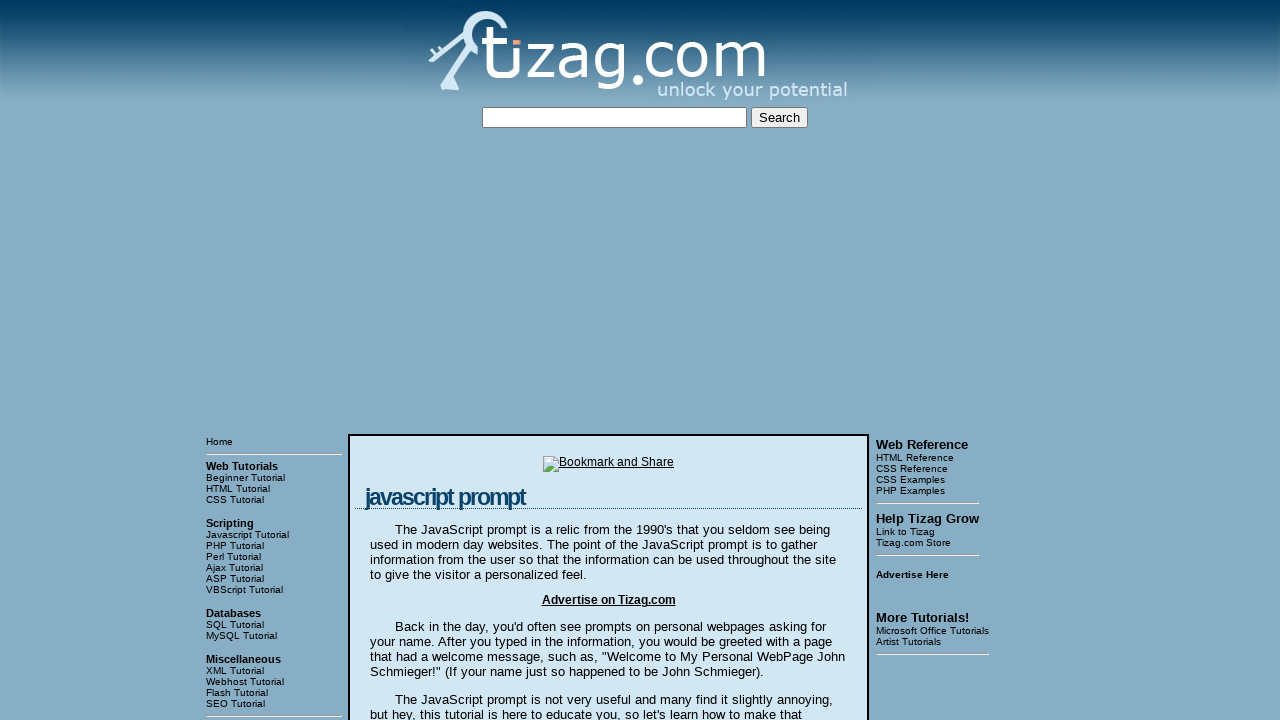

Set up dialog handler to accept prompt with 'TestUser'
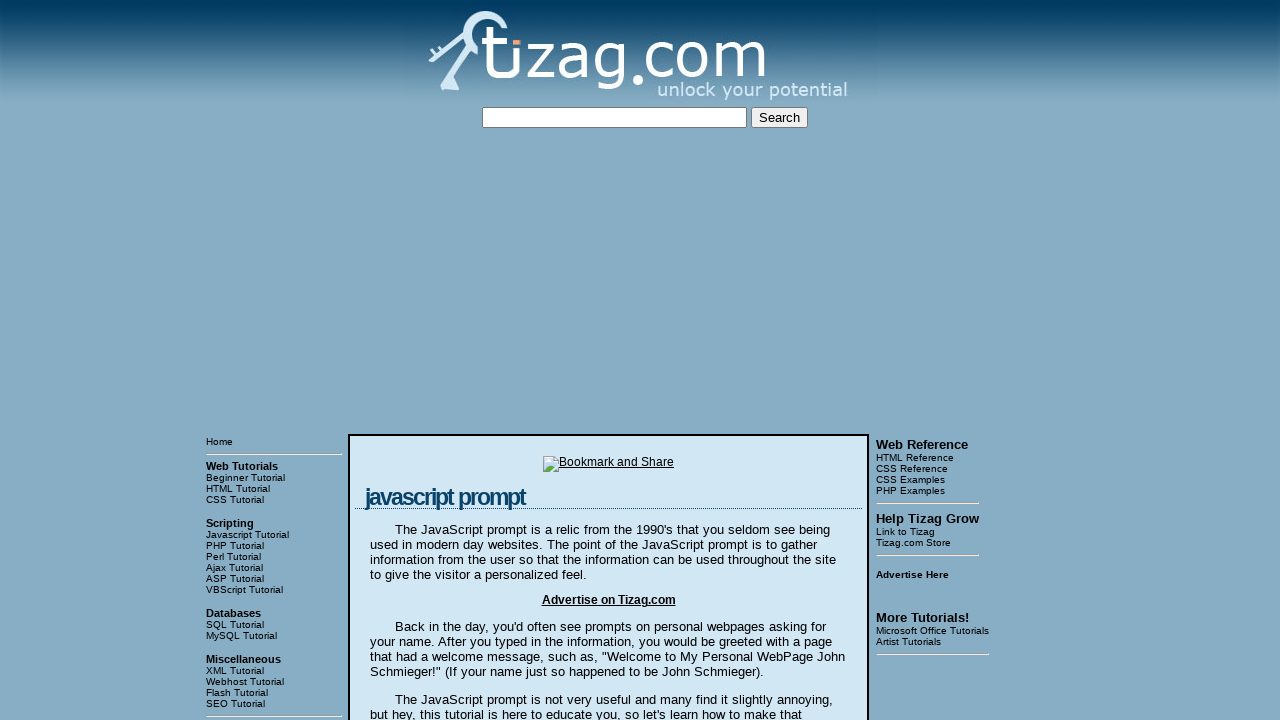

Clicked 'Say my name!' button to trigger prompt dialog at (419, 361) on input[value='Say my name!']
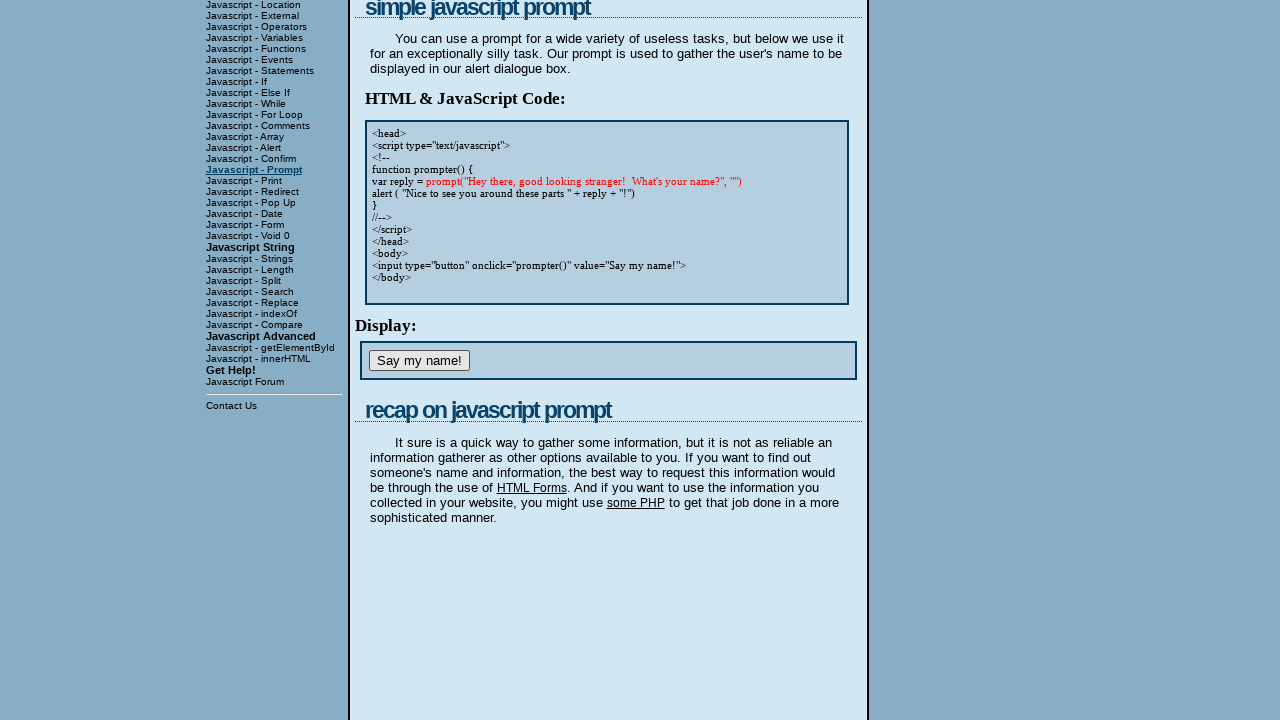

Set up dialog handler to dismiss next prompt
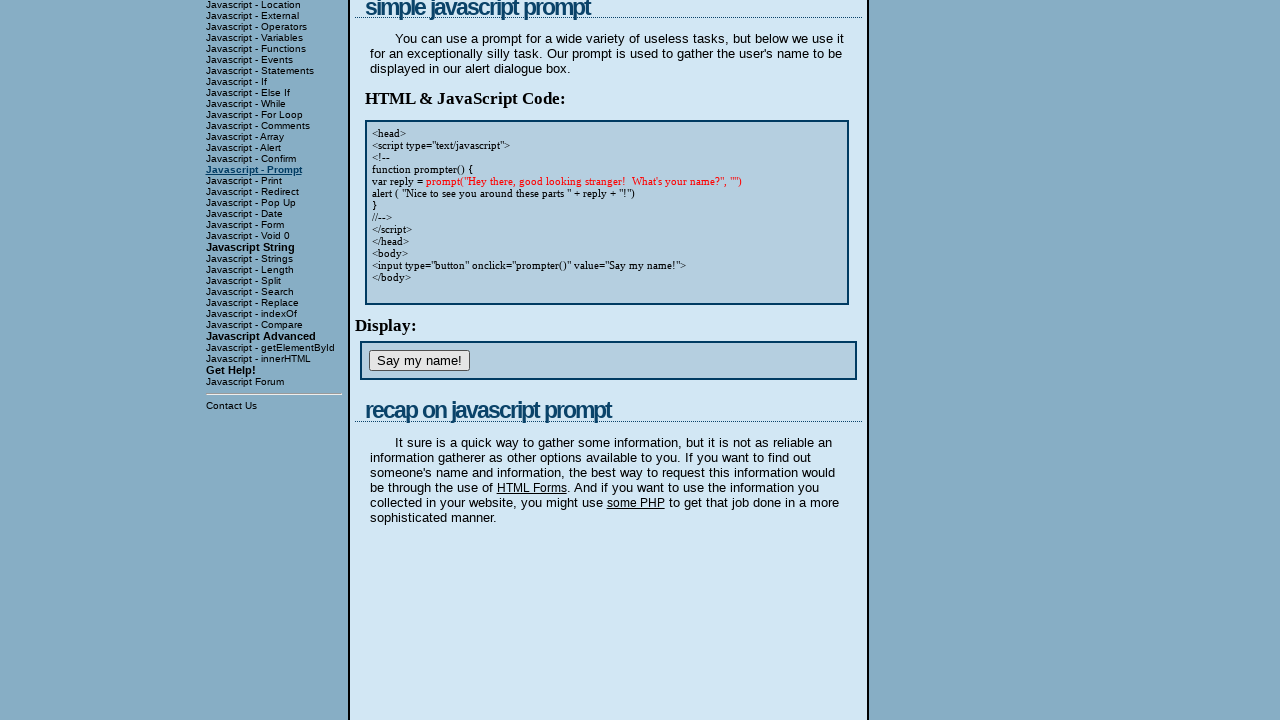

Clicked 'Say my name!' button again to trigger second prompt dialog at (419, 361) on input[value='Say my name!']
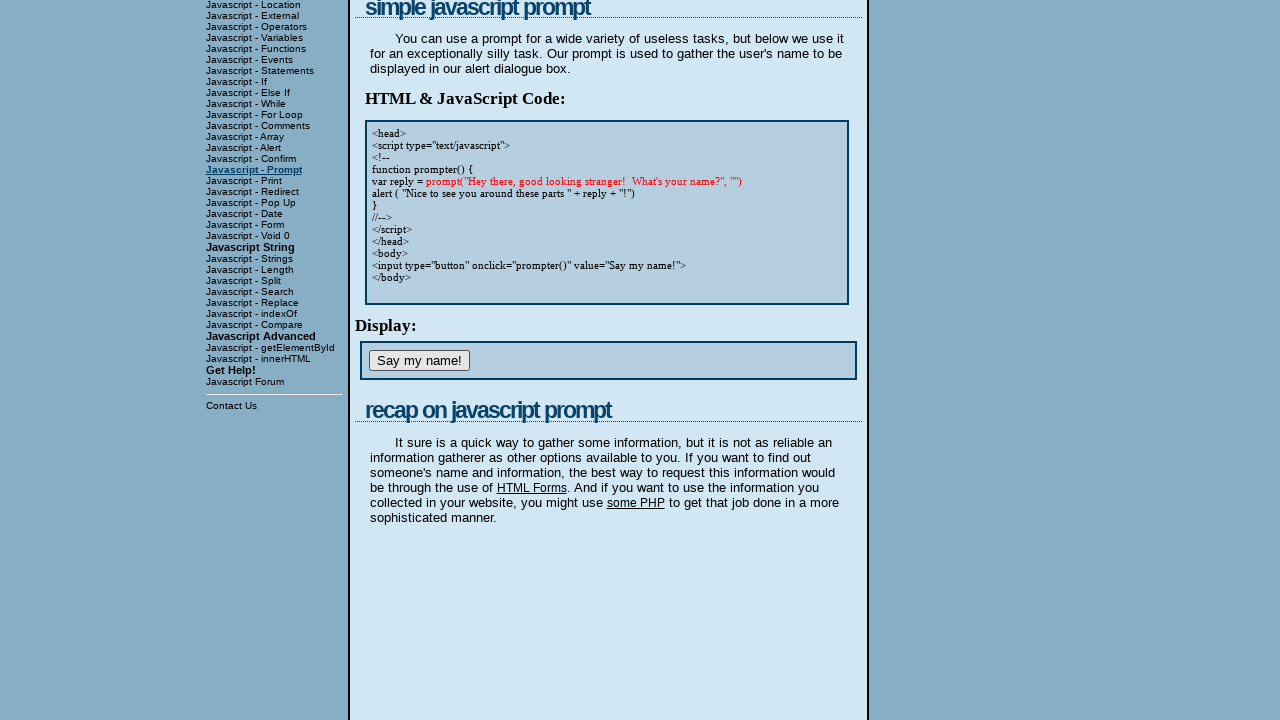

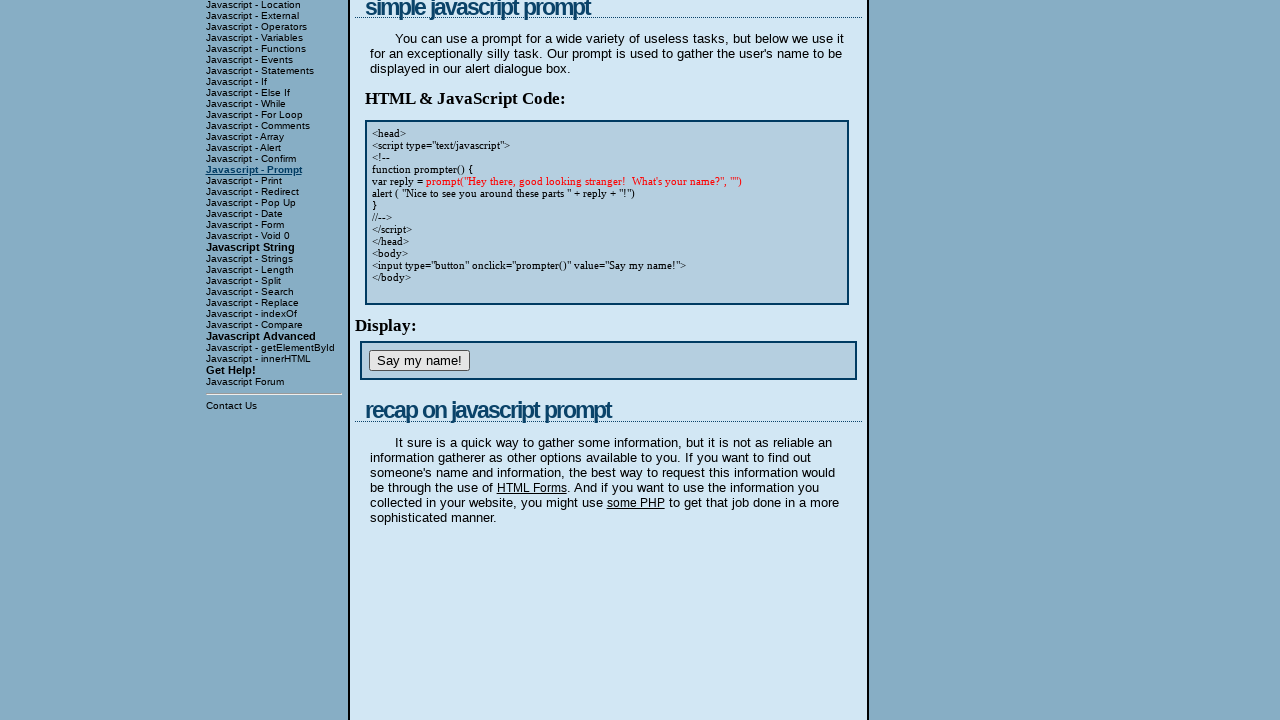